Navigates to slither.io game, enters a nickname in the name field, clicks play to start the game, and performs basic keyboard actions to control the snake.

Starting URL: https://slither.io/

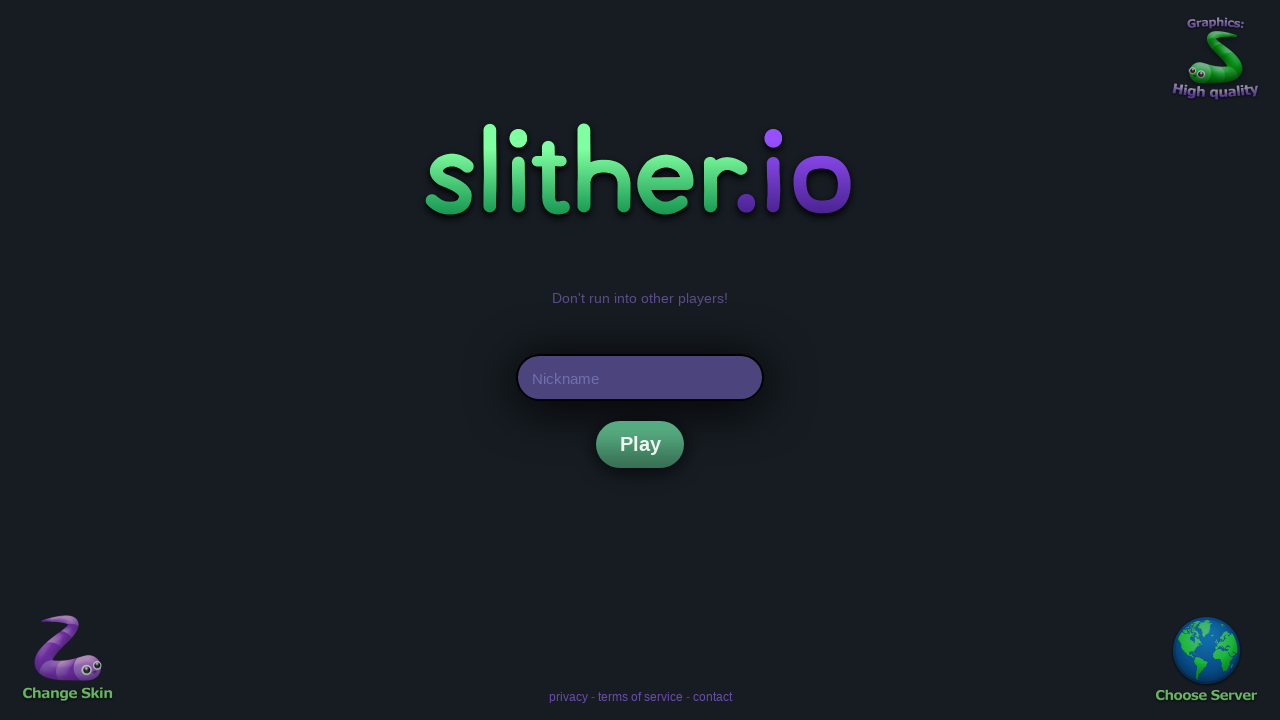

Play button loaded and became visible
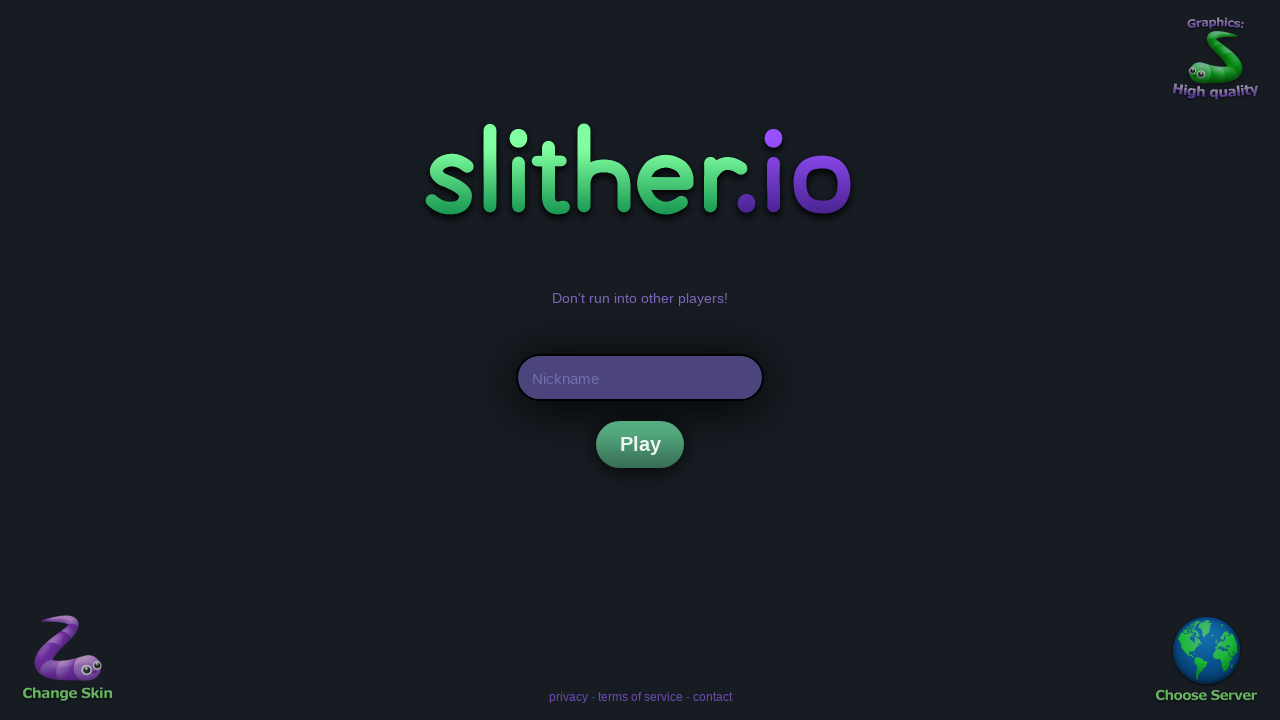

Entered nickname 'TestPlayer42' in name field on #nick
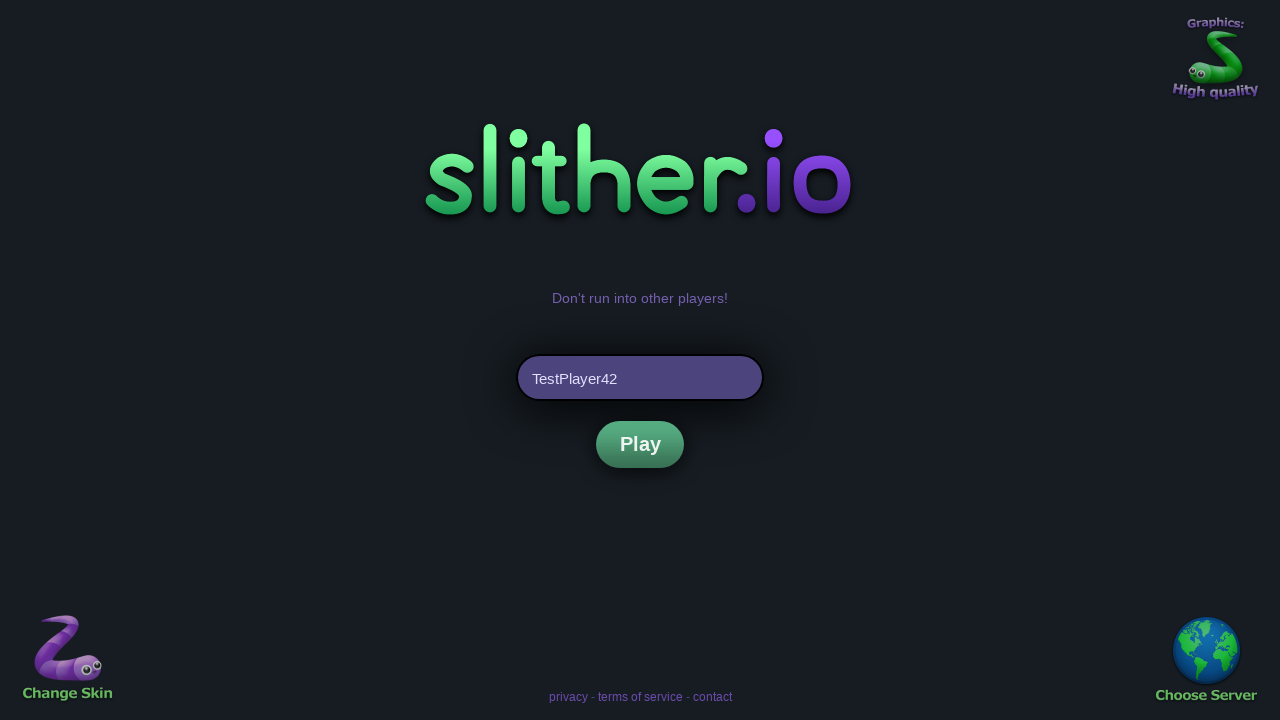

Clicked play button to start the game at (640, 460) on #playh
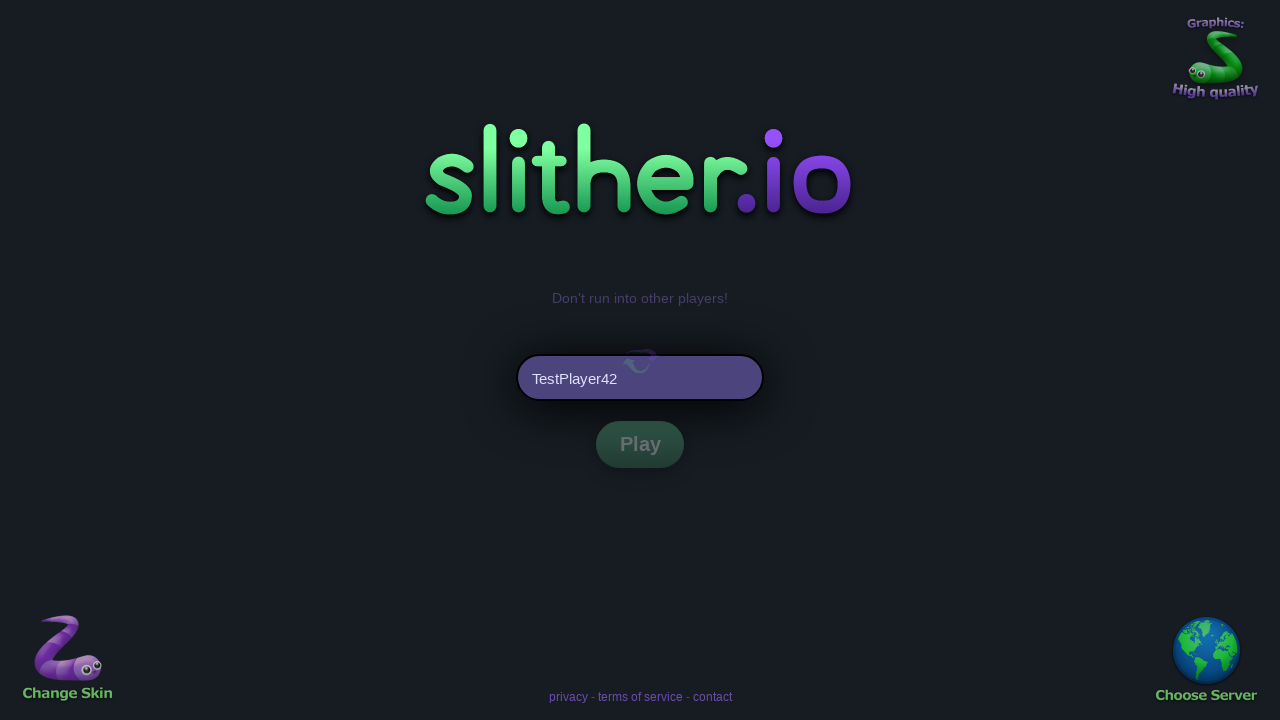

Waited for game initialization
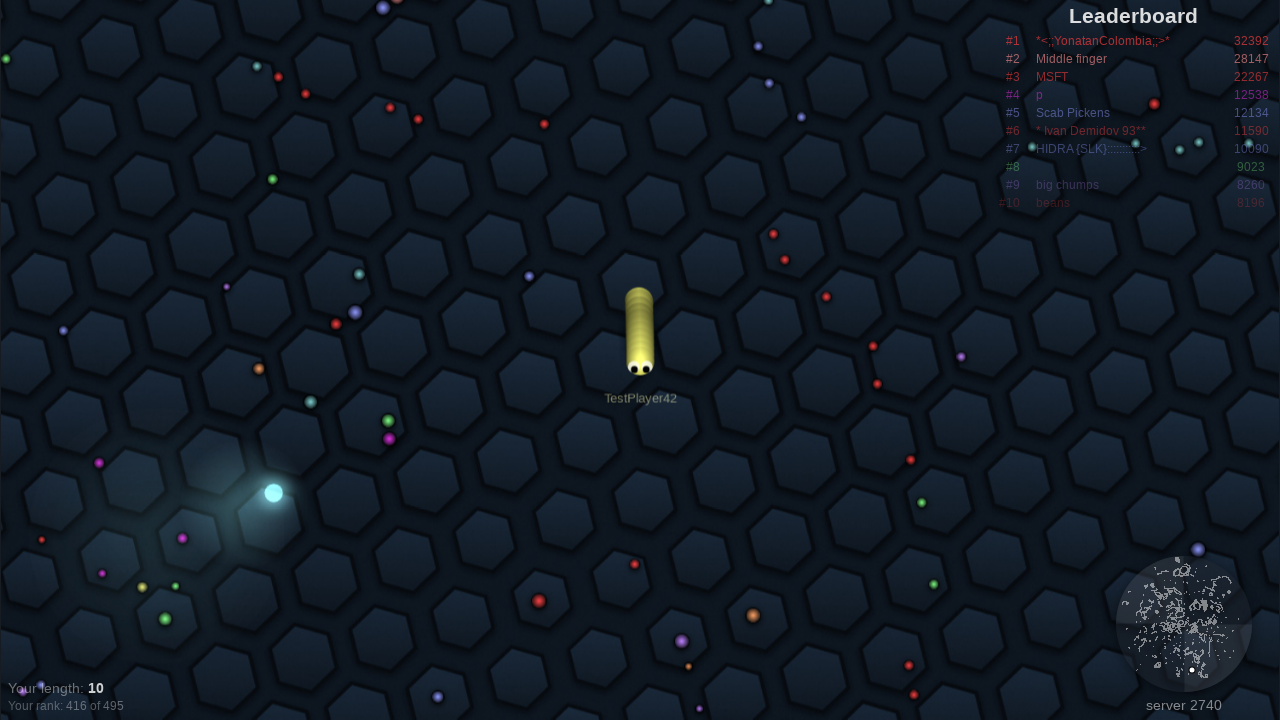

Pressed ArrowLeft key to move snake left
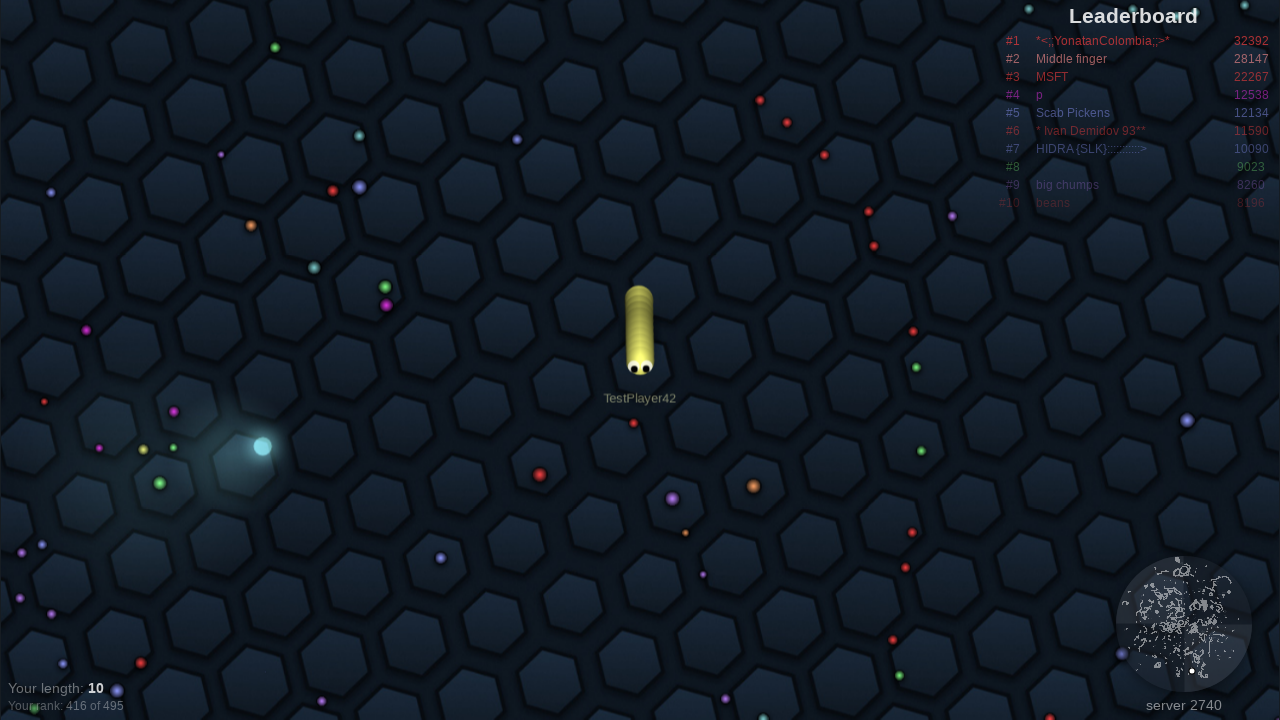

Waited 500ms between movements
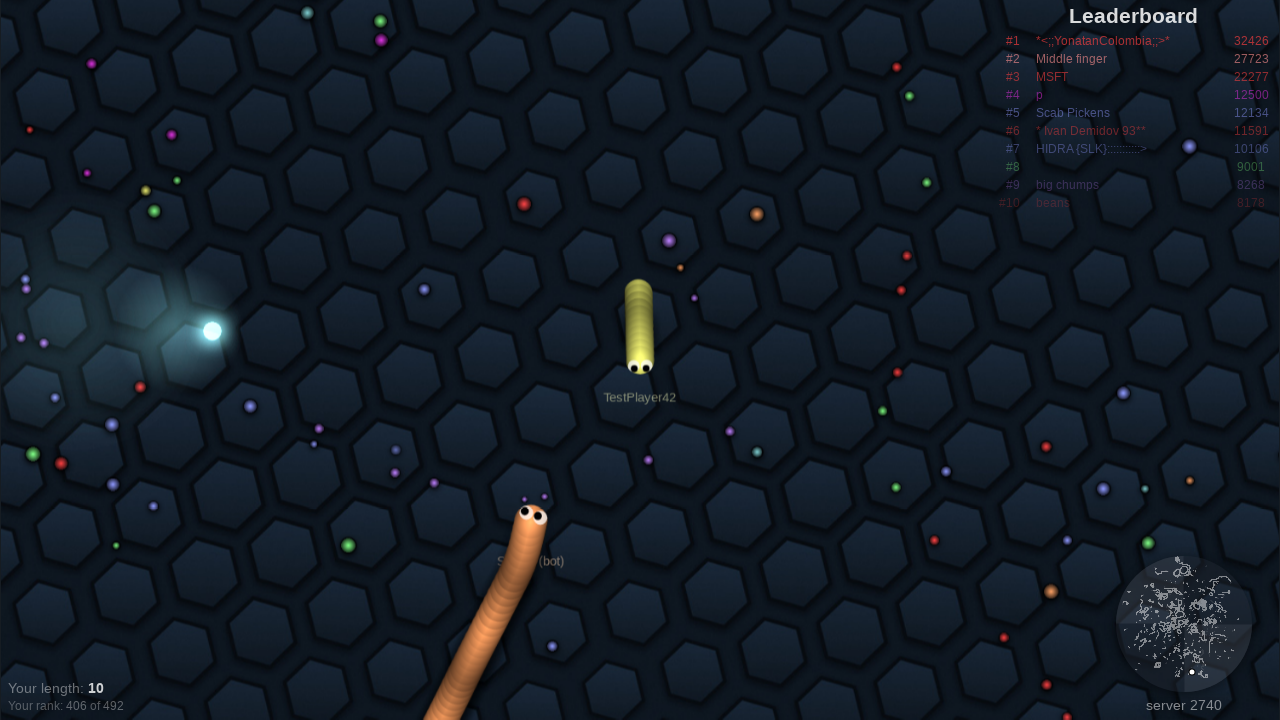

Pressed ArrowRight key to move snake right
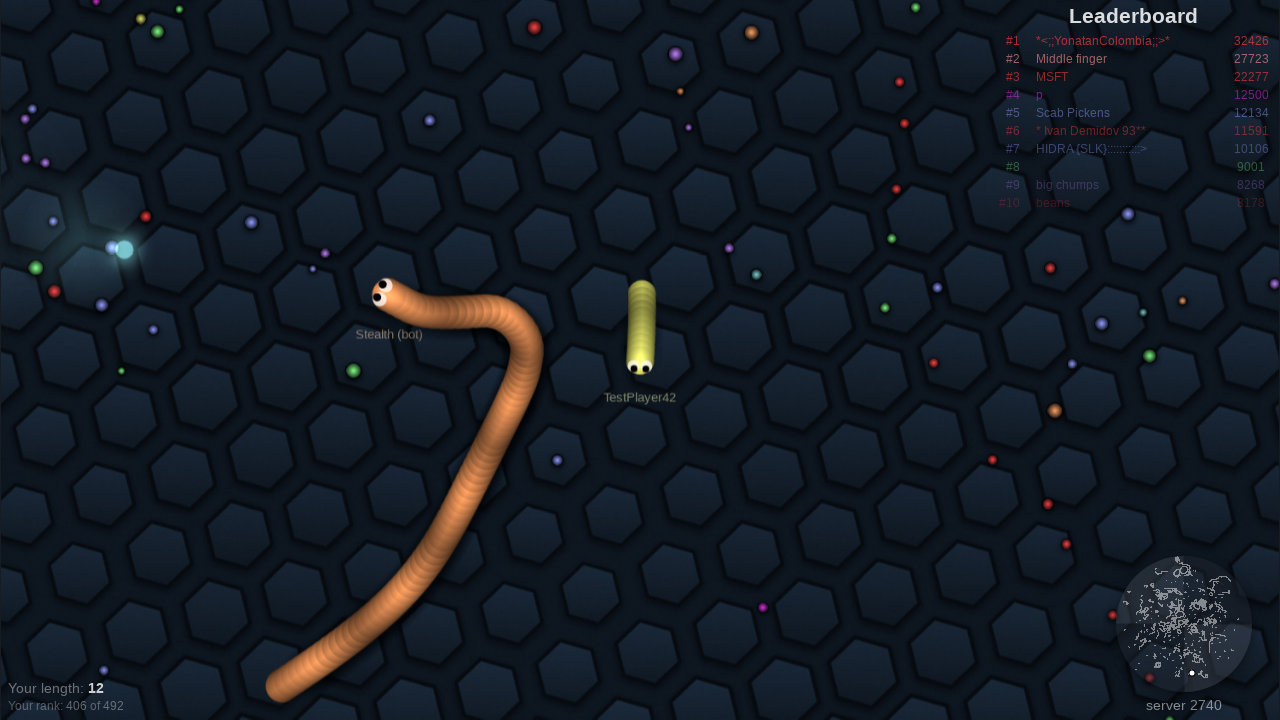

Waited 500ms between movements
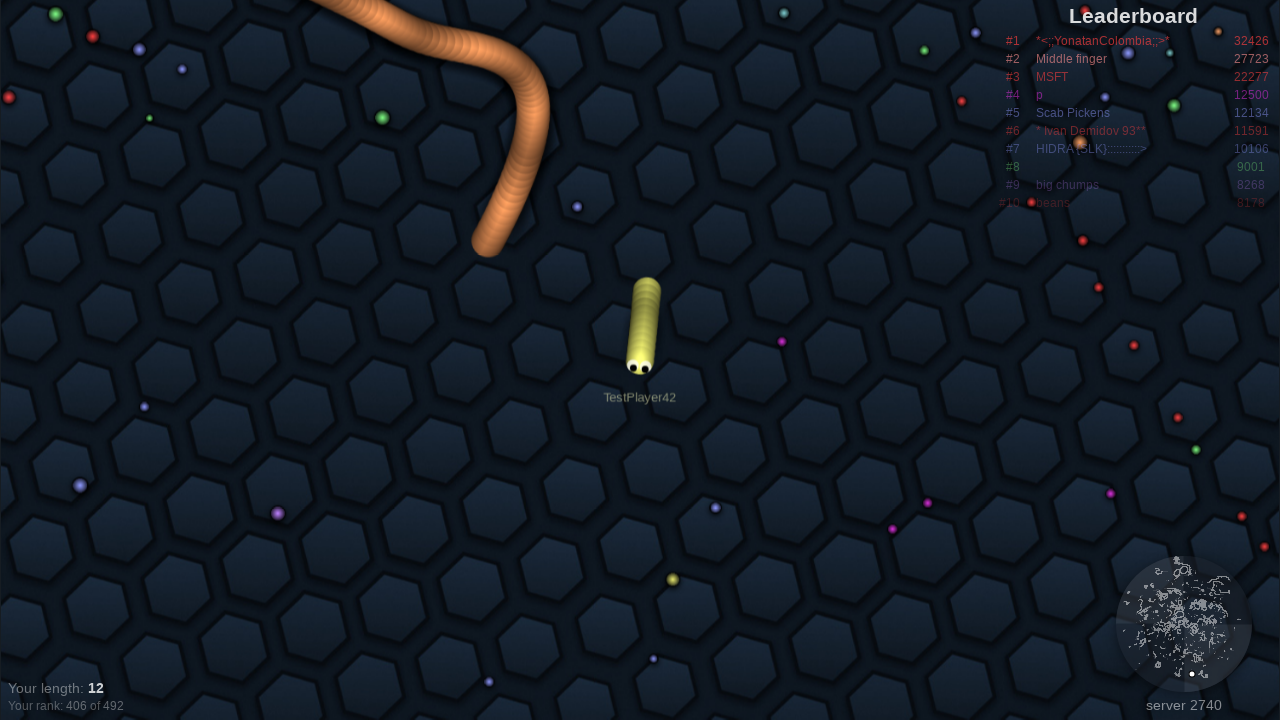

Pressed ArrowUp key to move snake up
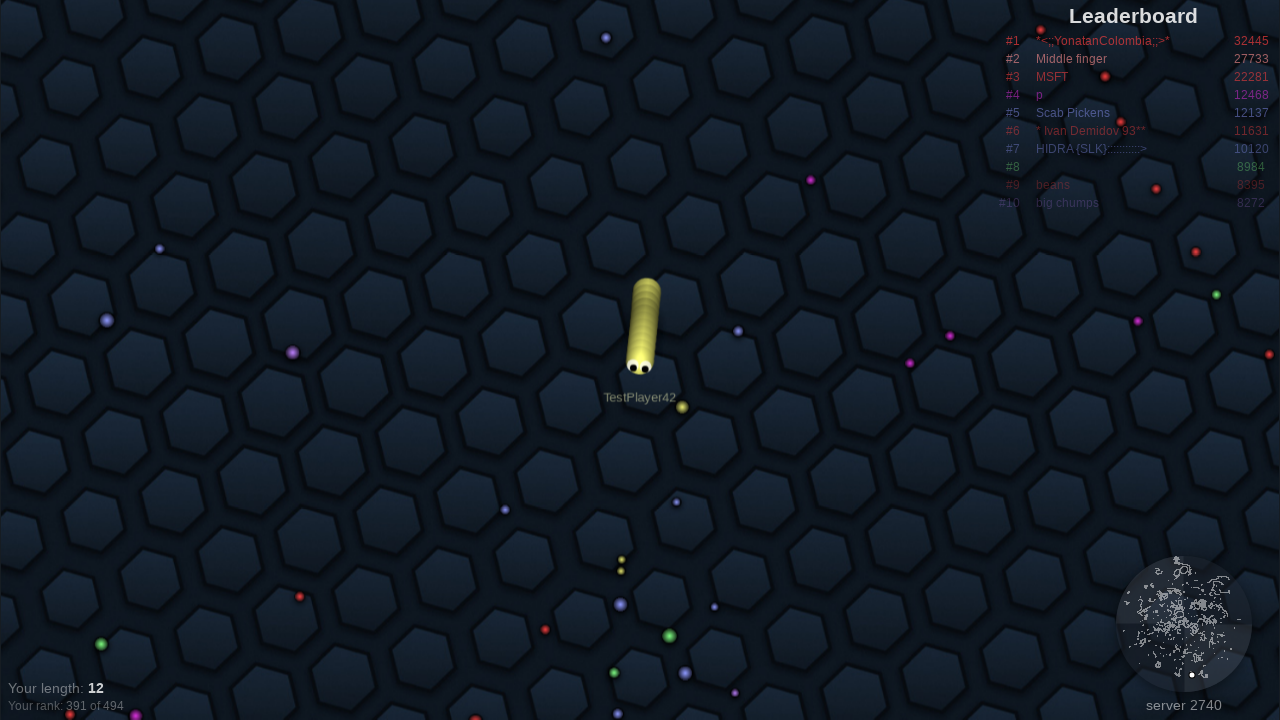

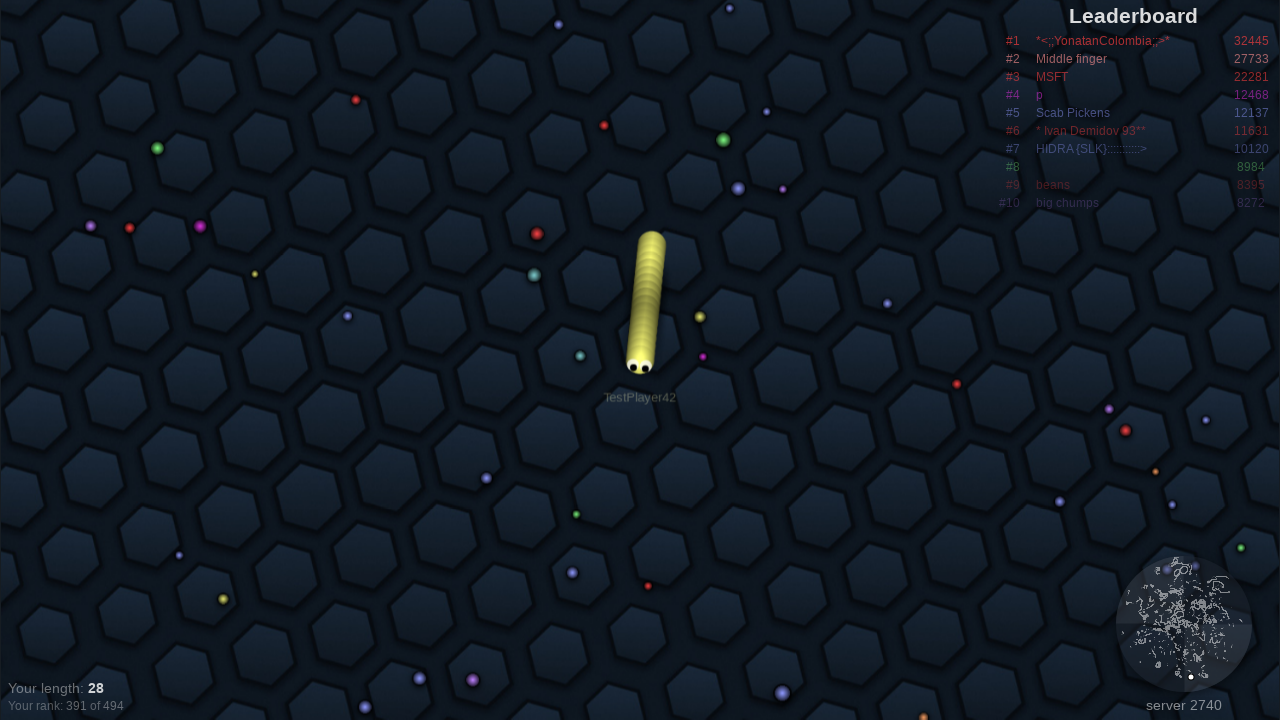